Tests keyboard shortcut actions on a text box form by filling in user details, then using Ctrl+A to select all, Ctrl+C to copy, Tab to move to next field, and Ctrl+V to paste the copied content.

Starting URL: https://demoqa.com/text-box

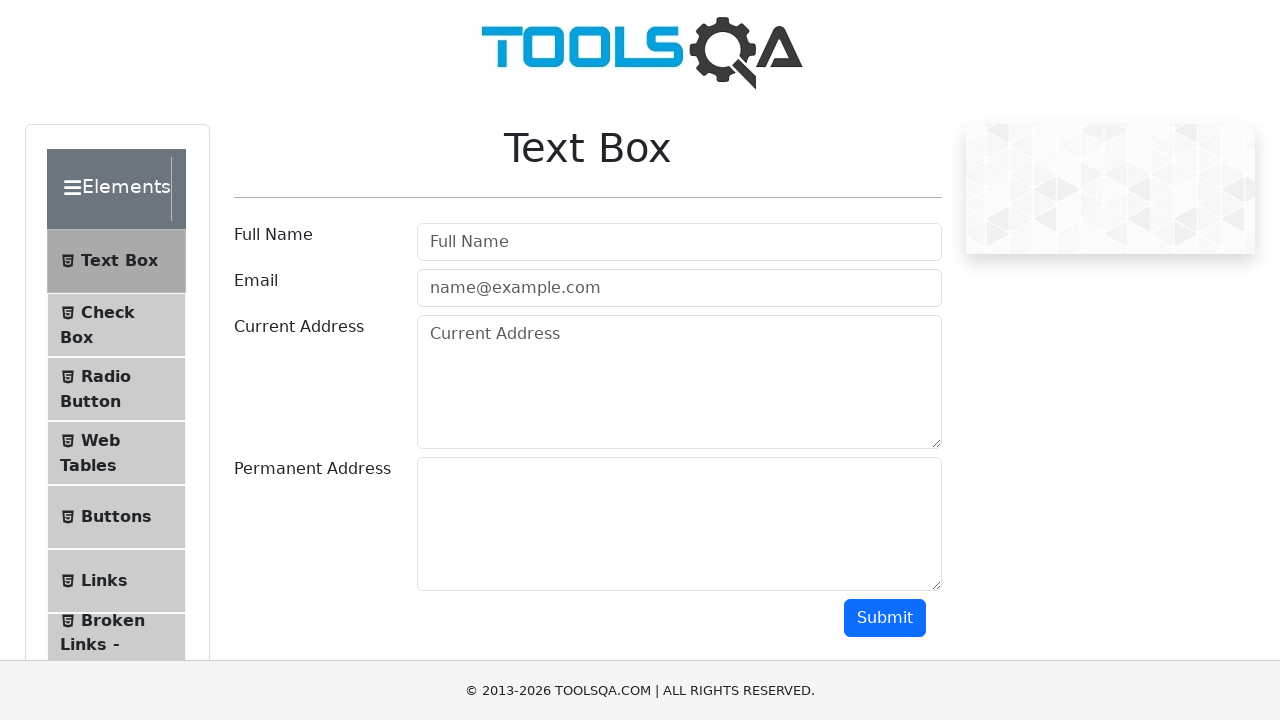

Filled user name field with 'Yogendra' on input#userName
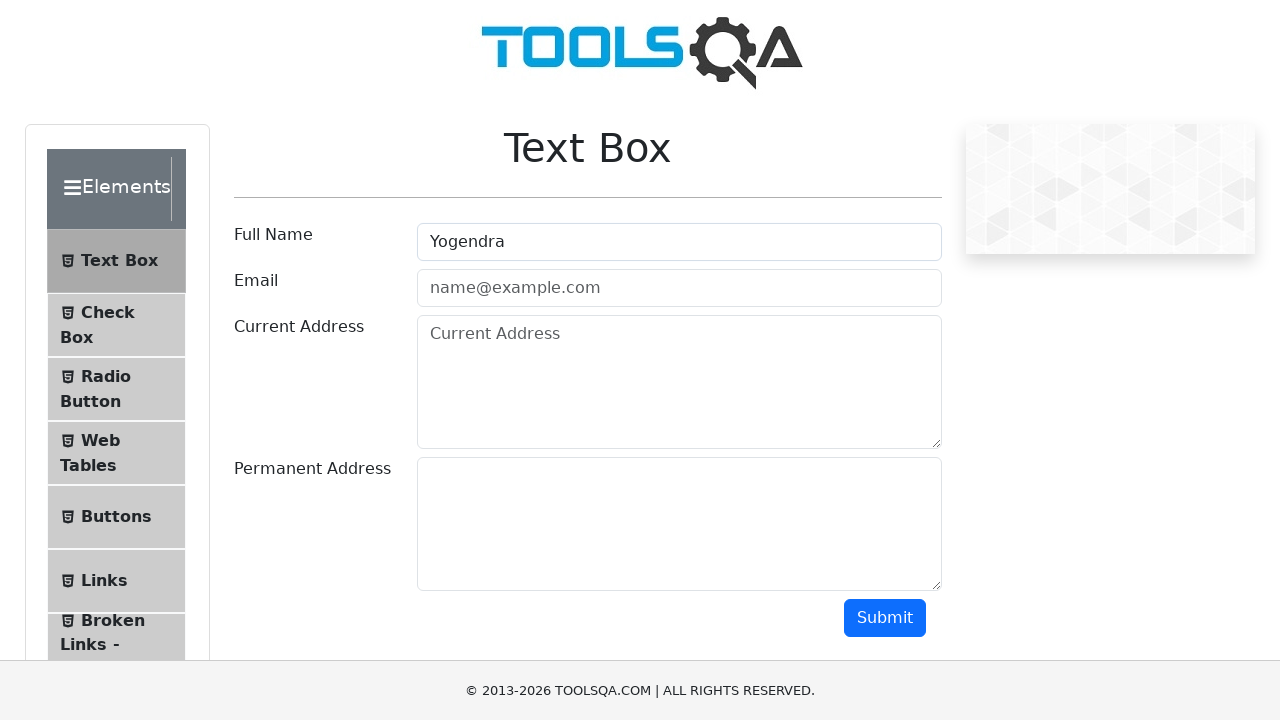

Filled email field with 'Yogendra@abc.com' on input#userEmail
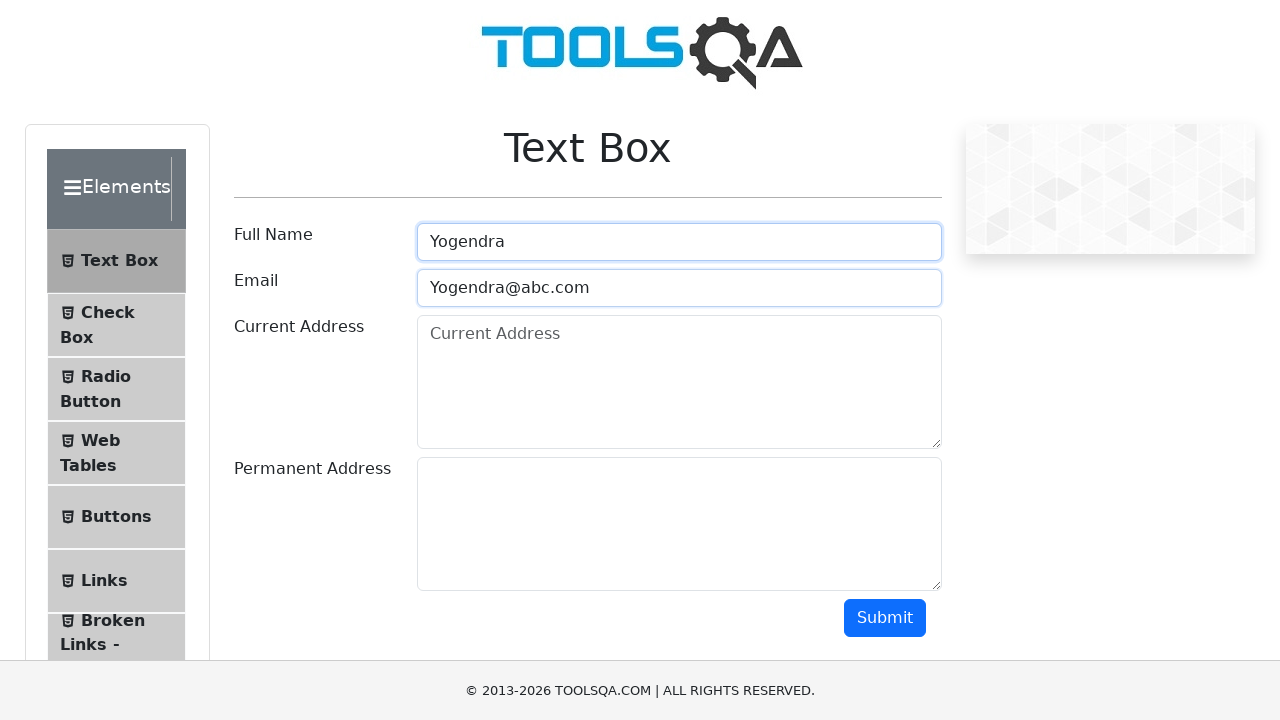

Filled current address field with 'ahmedabad' on textarea#currentAddress
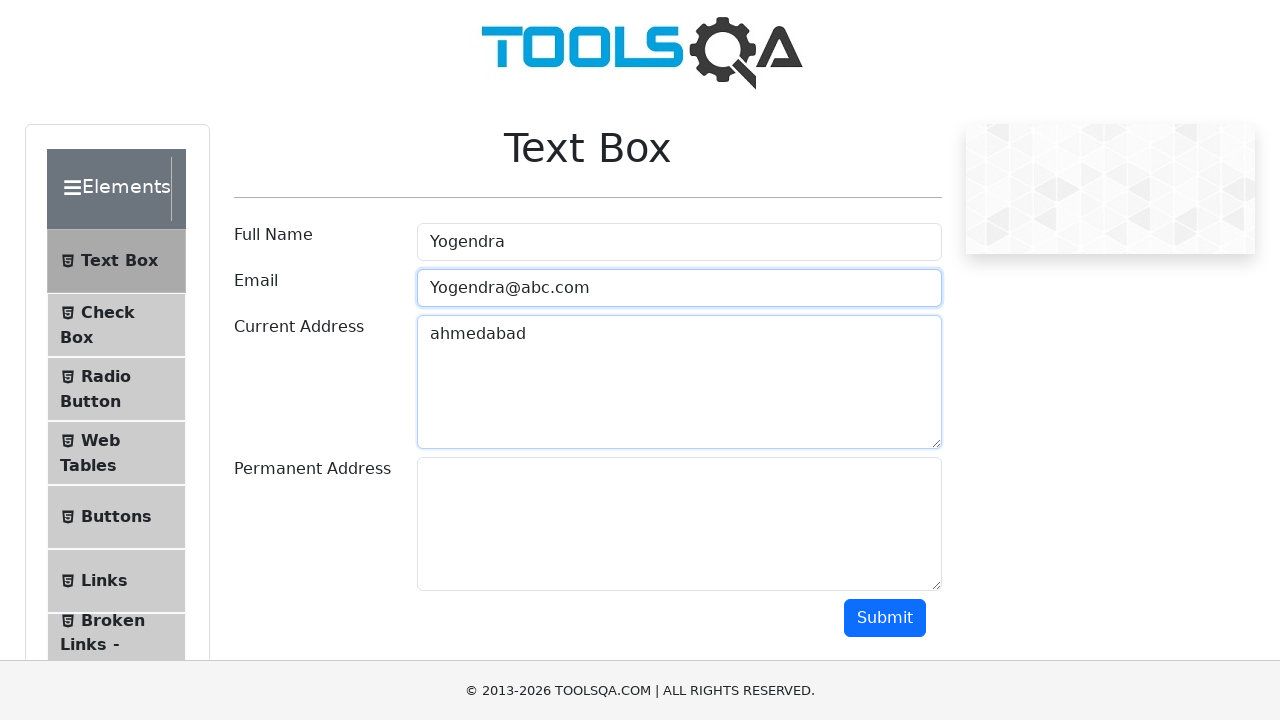

Clicked on current address field to focus at (679, 382) on textarea#currentAddress
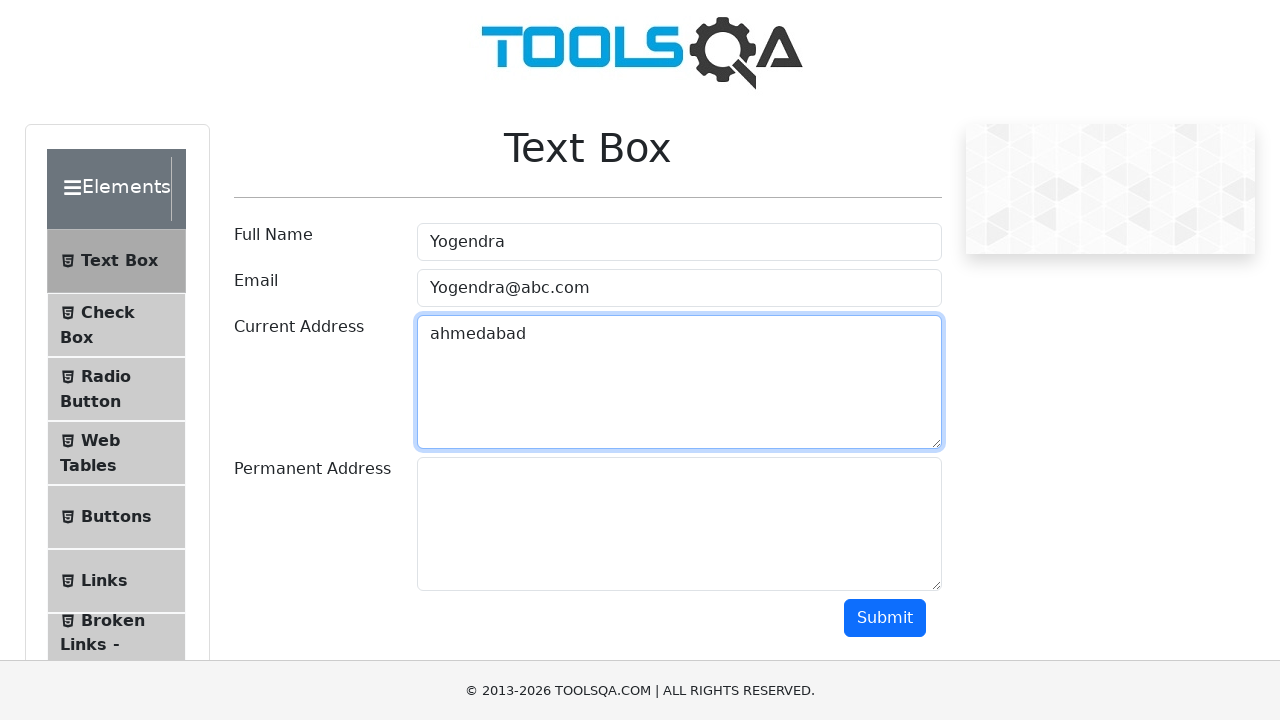

Pressed Ctrl+A to select all text in current address field
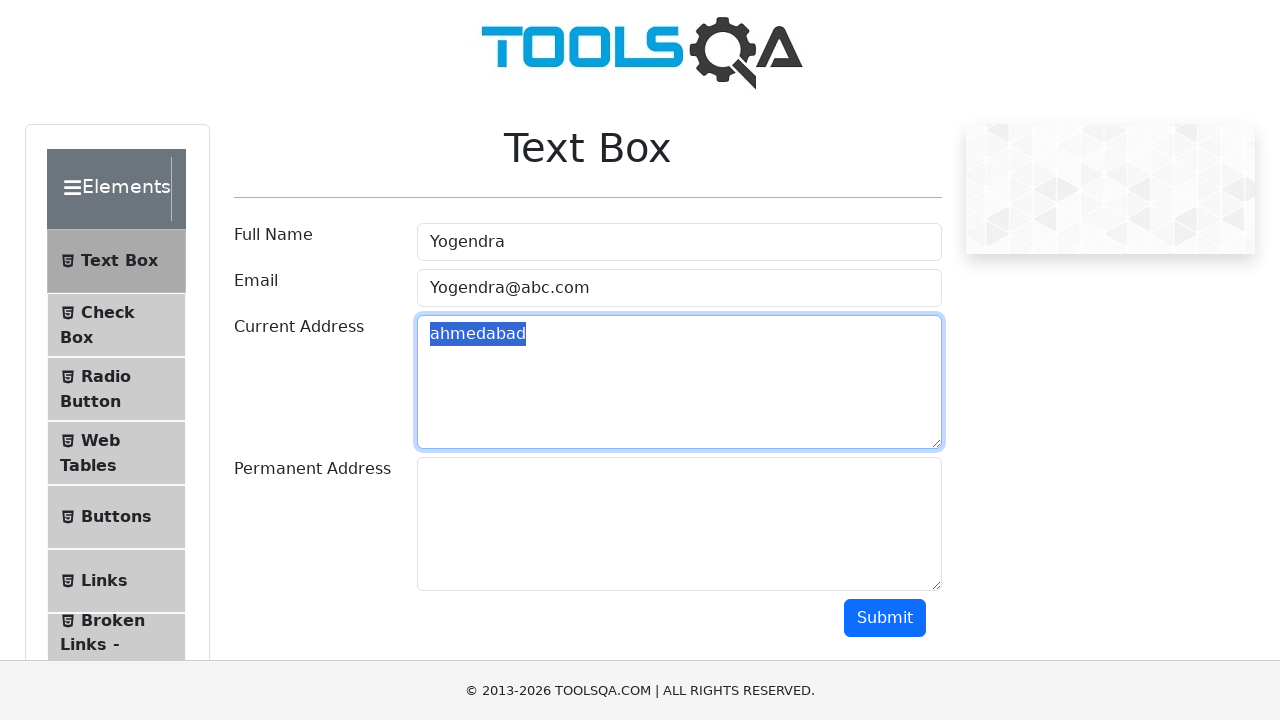

Pressed Ctrl+C to copy selected text
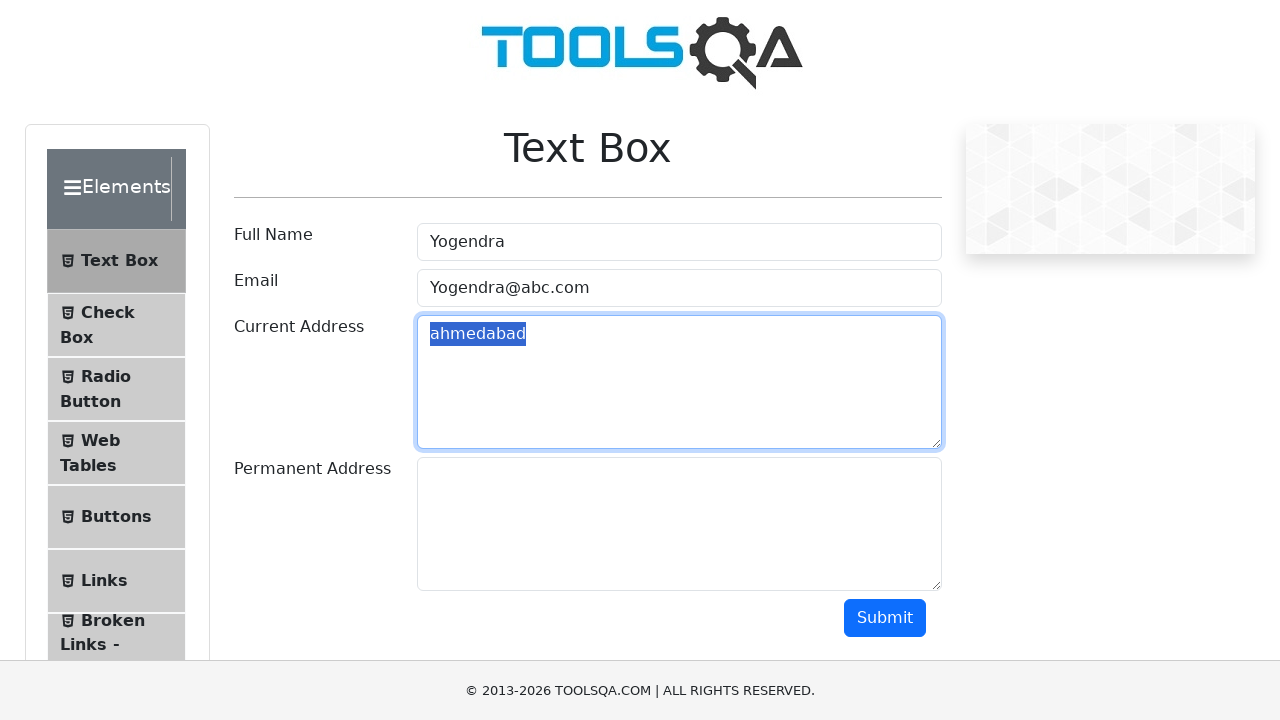

Pressed Tab to move to permanent address field
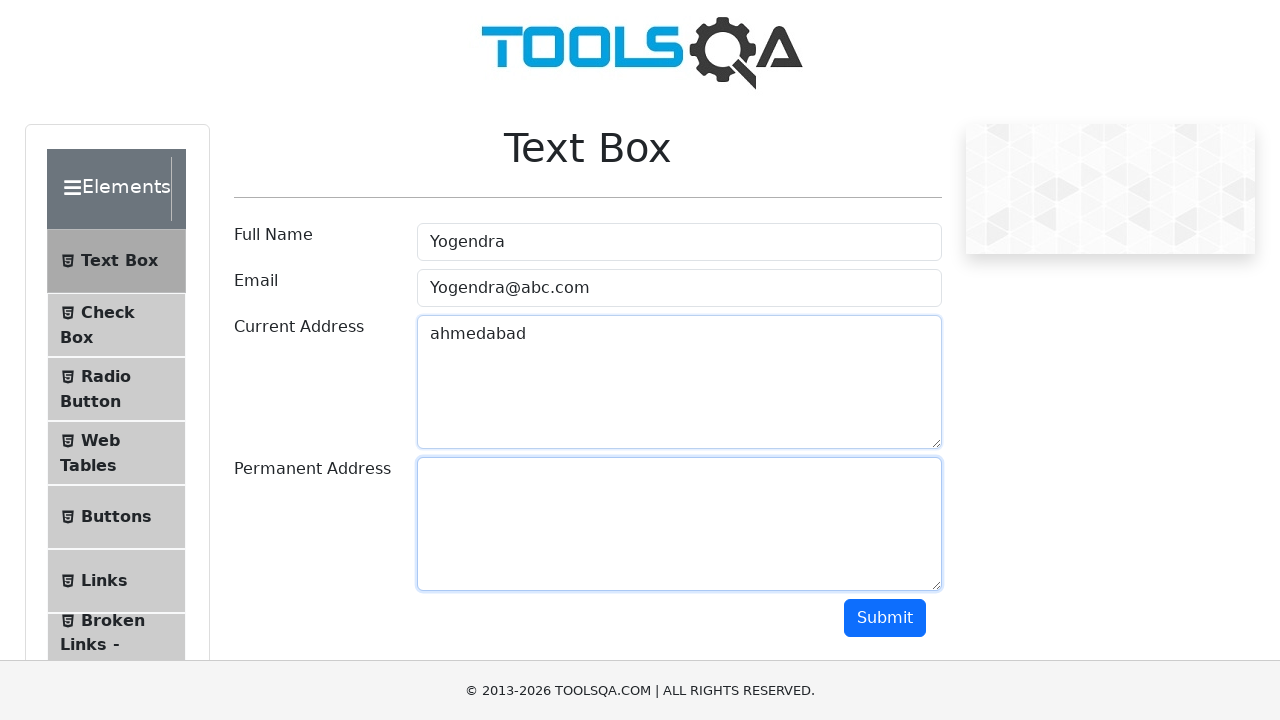

Pressed Ctrl+V to paste copied text into permanent address field
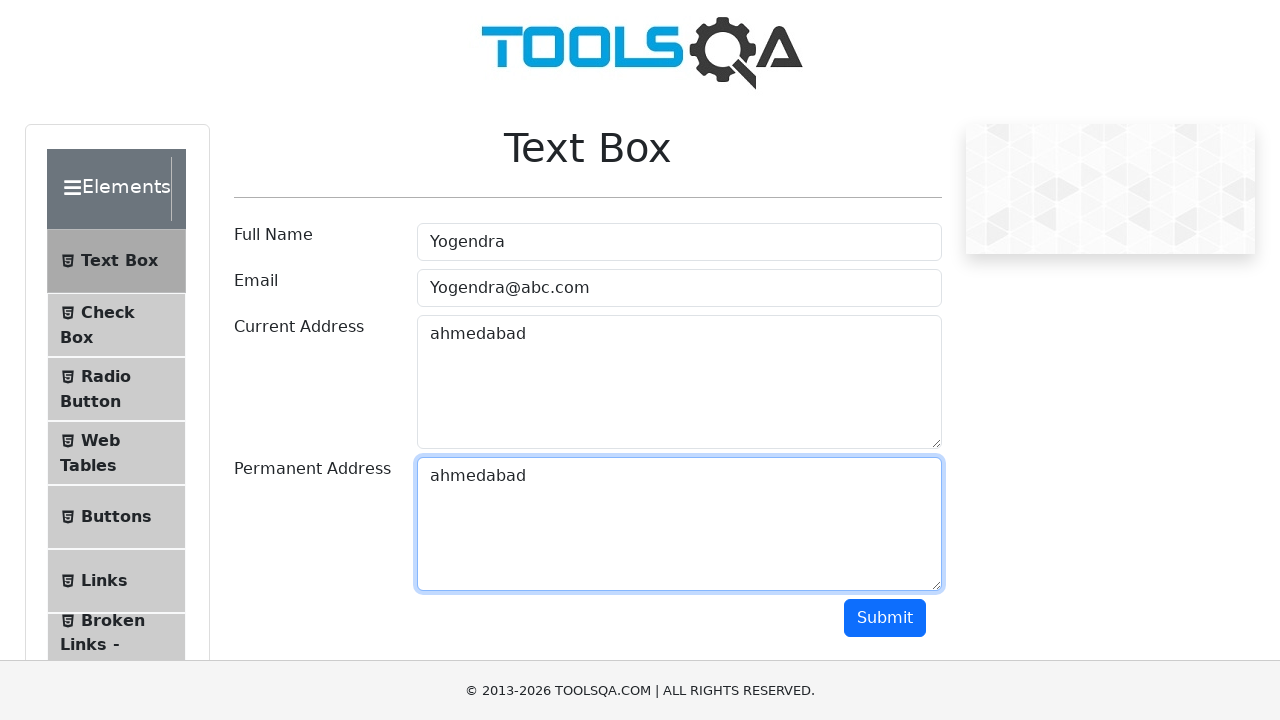

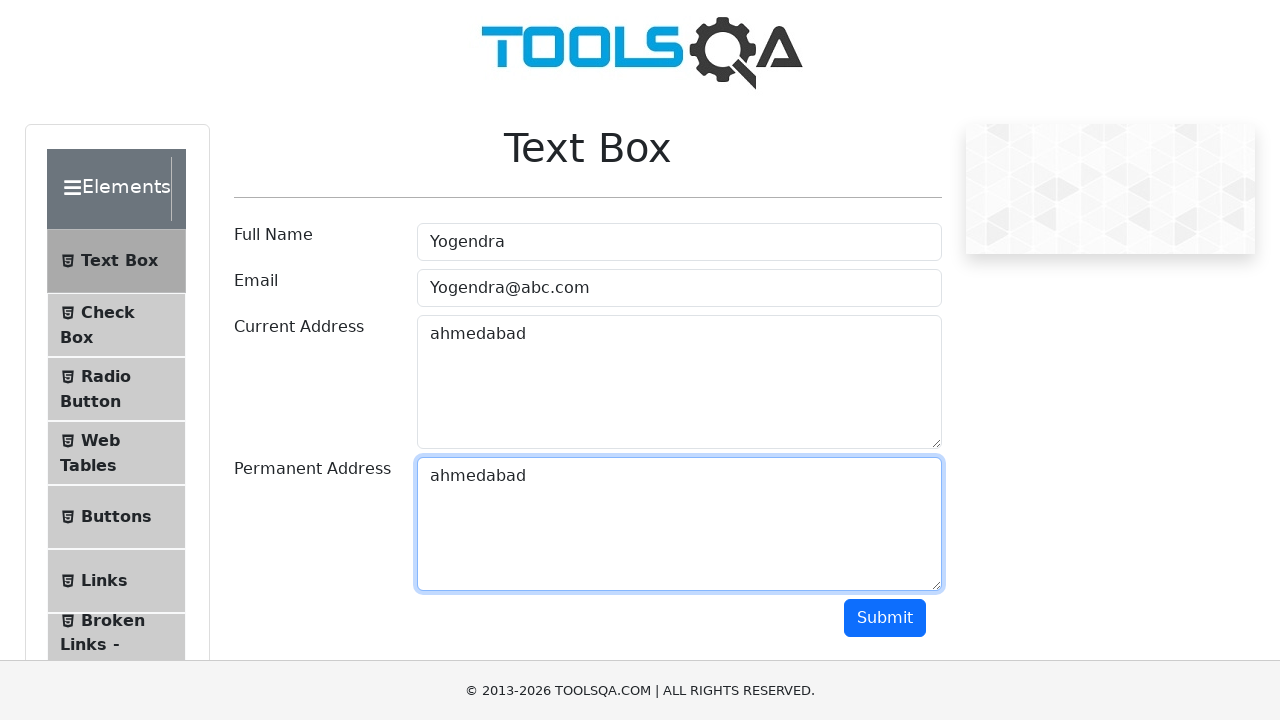